Tests a checkout form by filling in personal information, billing address, and payment details, then submitting the form.

Starting URL: https://getbootstrap.com/docs/4.0/examples/checkout/

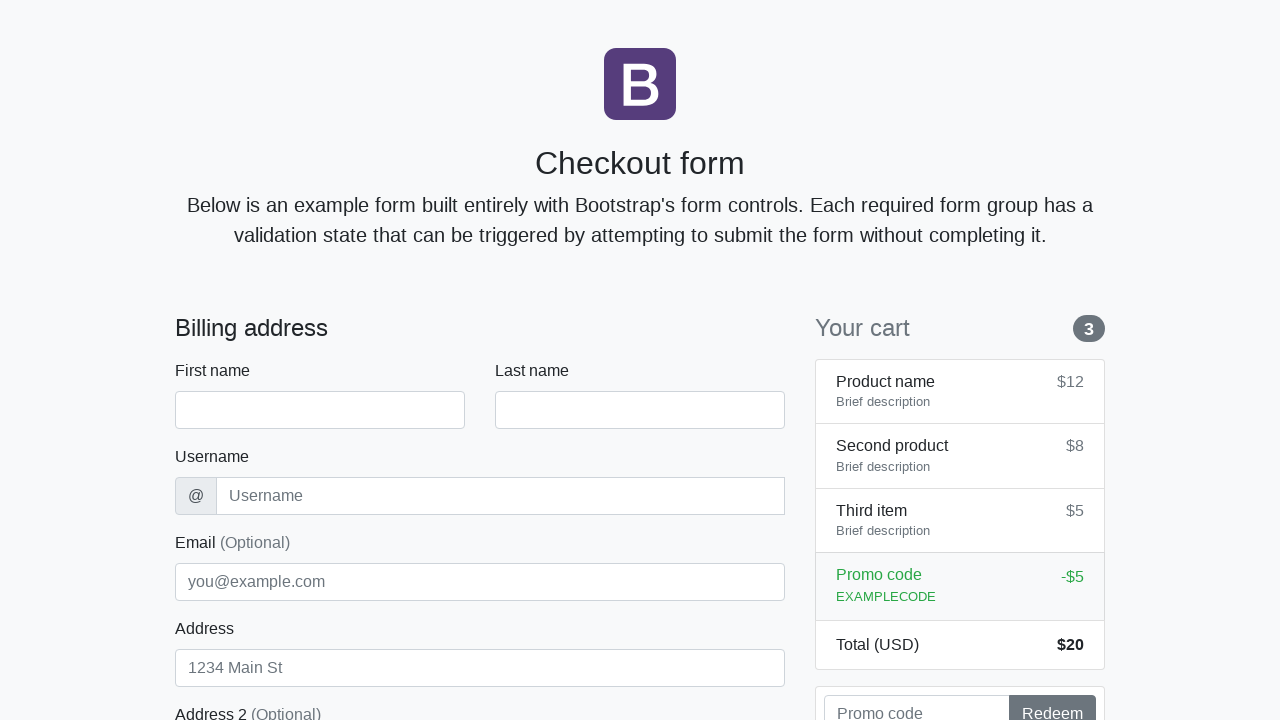

Waited for checkout form to load
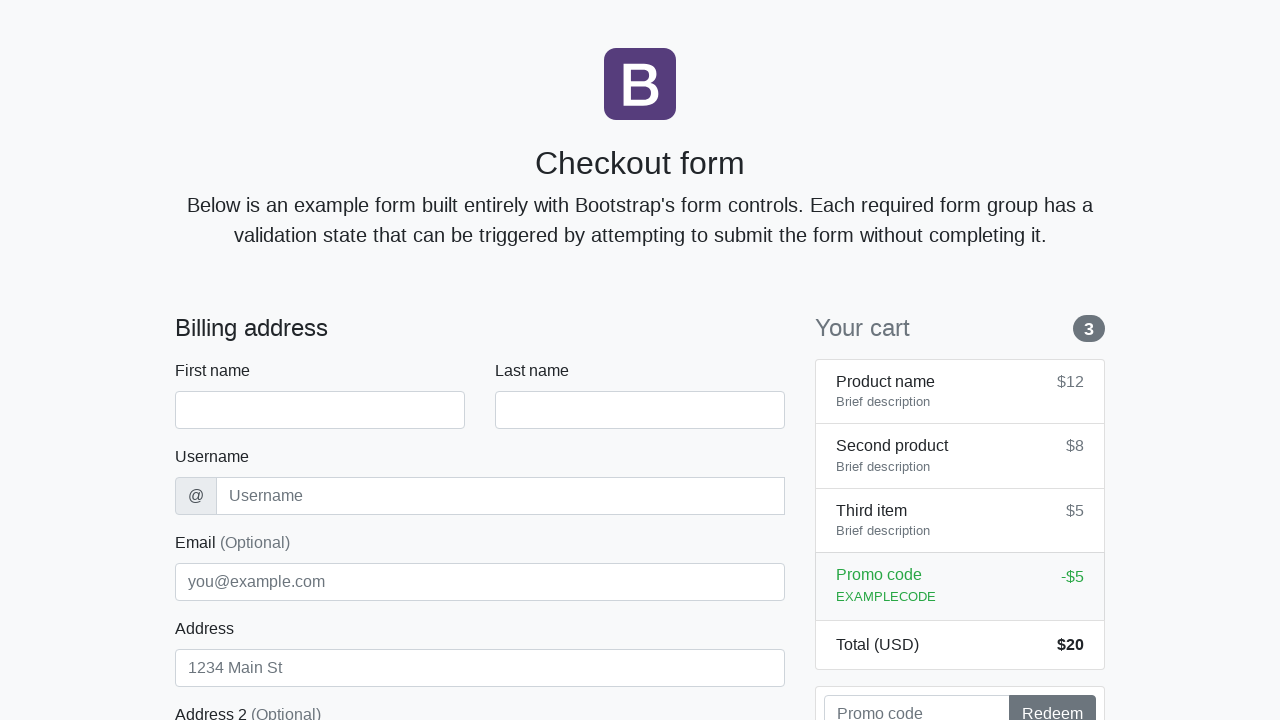

Filled first name field with 'Emily' on #firstName
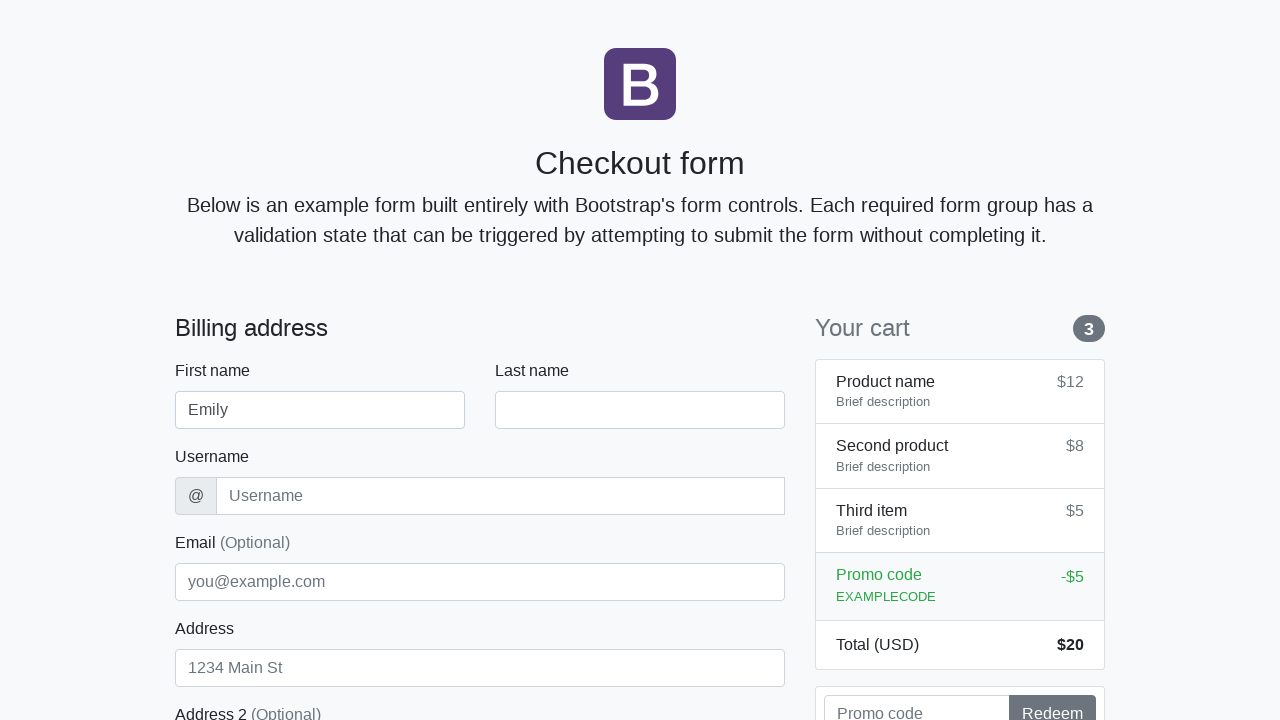

Filled last name field with 'Chen' on #lastName
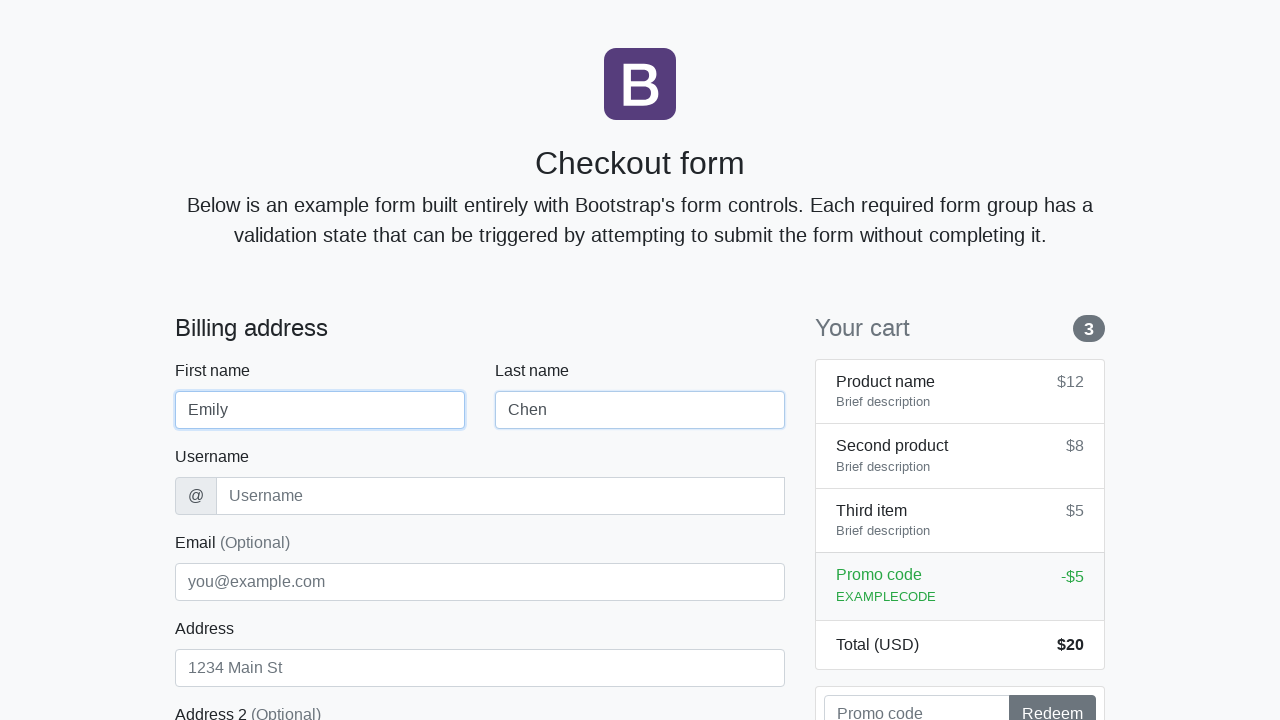

Filled username field with 'emilychen88' on #username
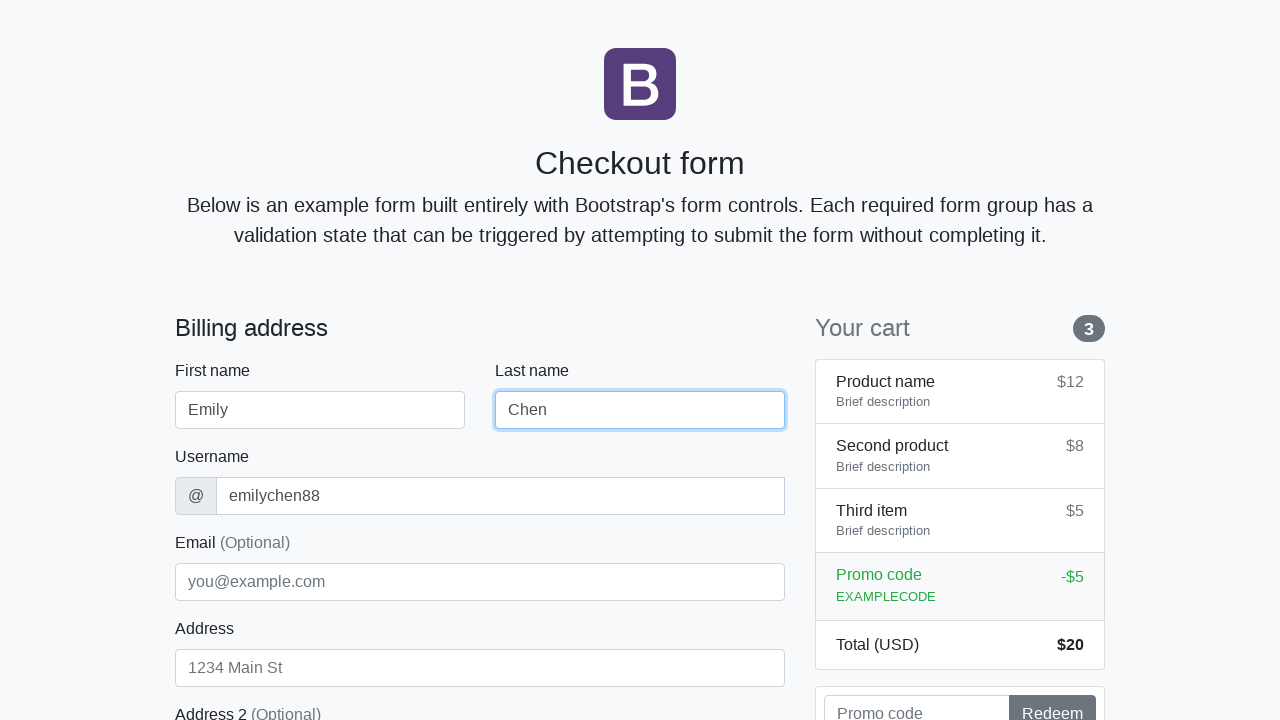

Filled address field with '456 Maple Street' on #address
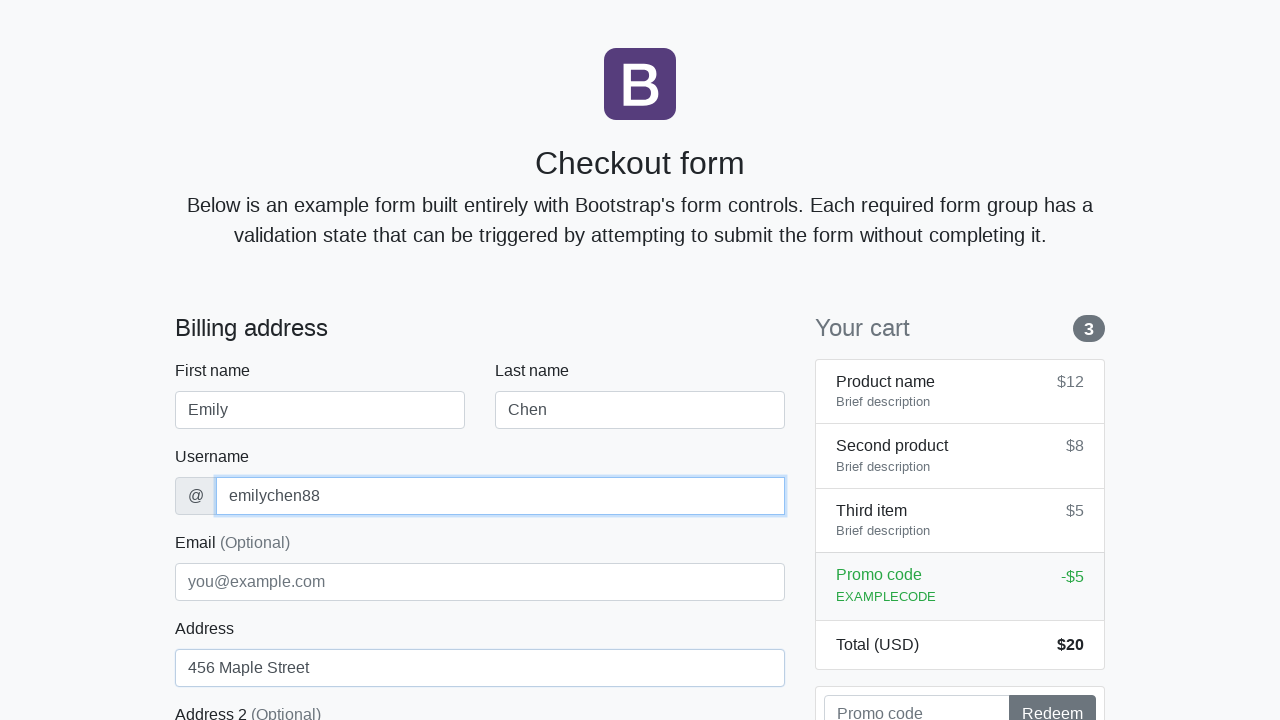

Filled email field with 'emily.chen@example.com' on #email
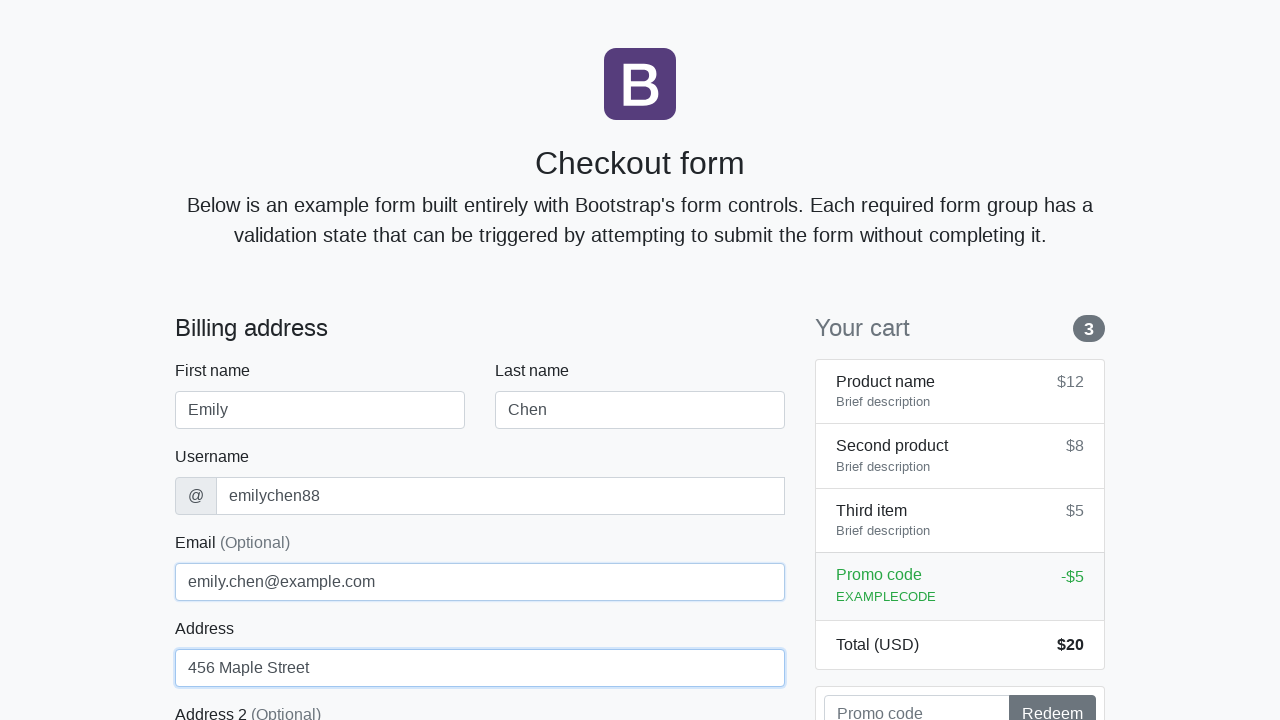

Selected 'United States' from country dropdown on #country
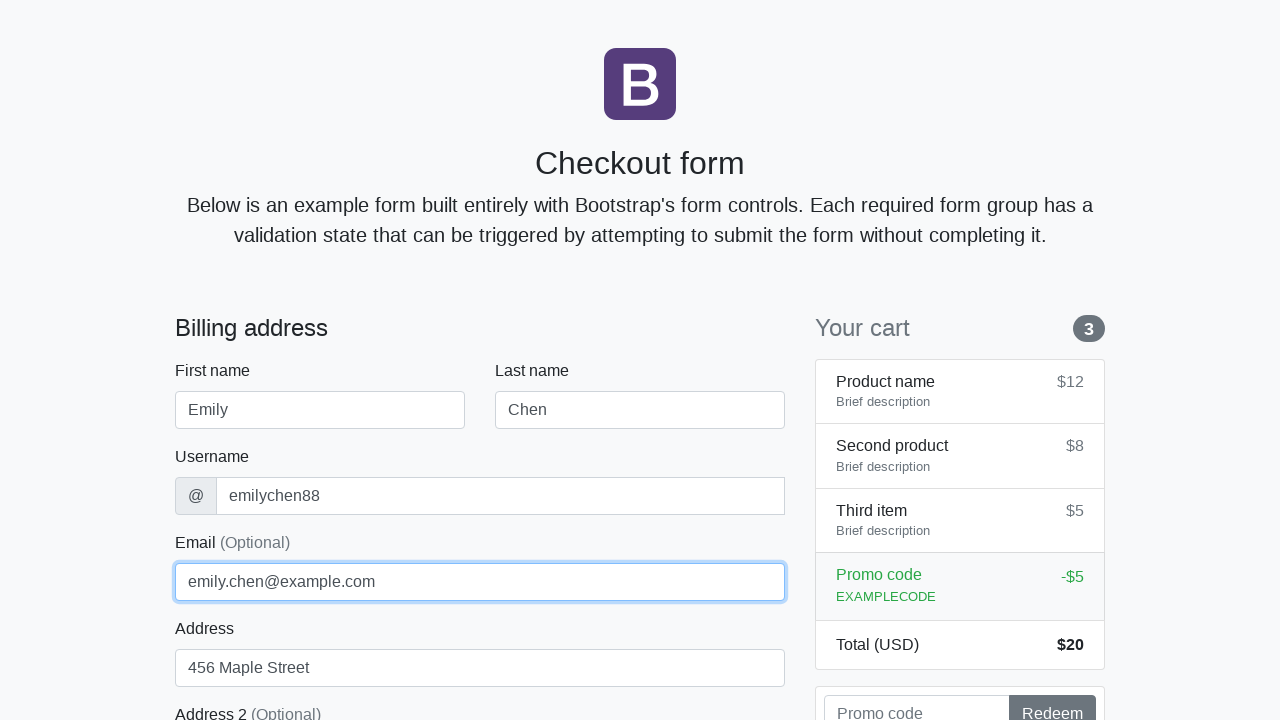

Selected 'California' from state dropdown on #state
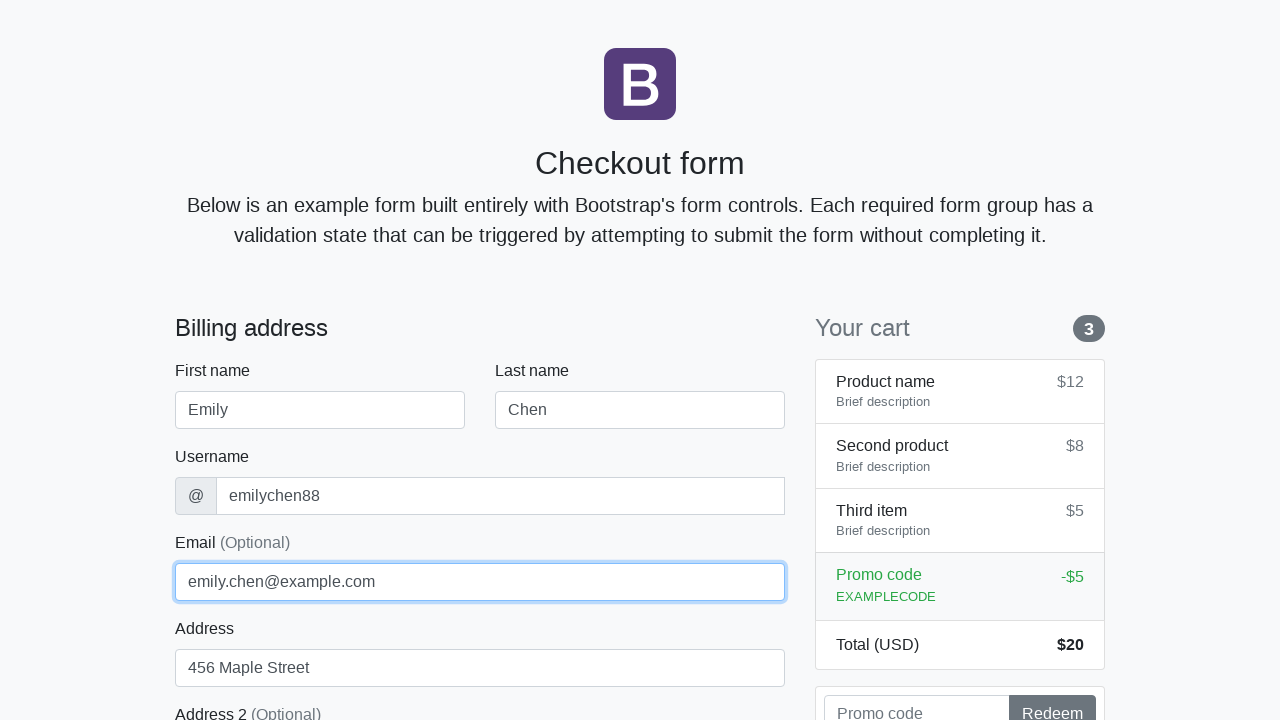

Filled zip code field with '94102' on #zip
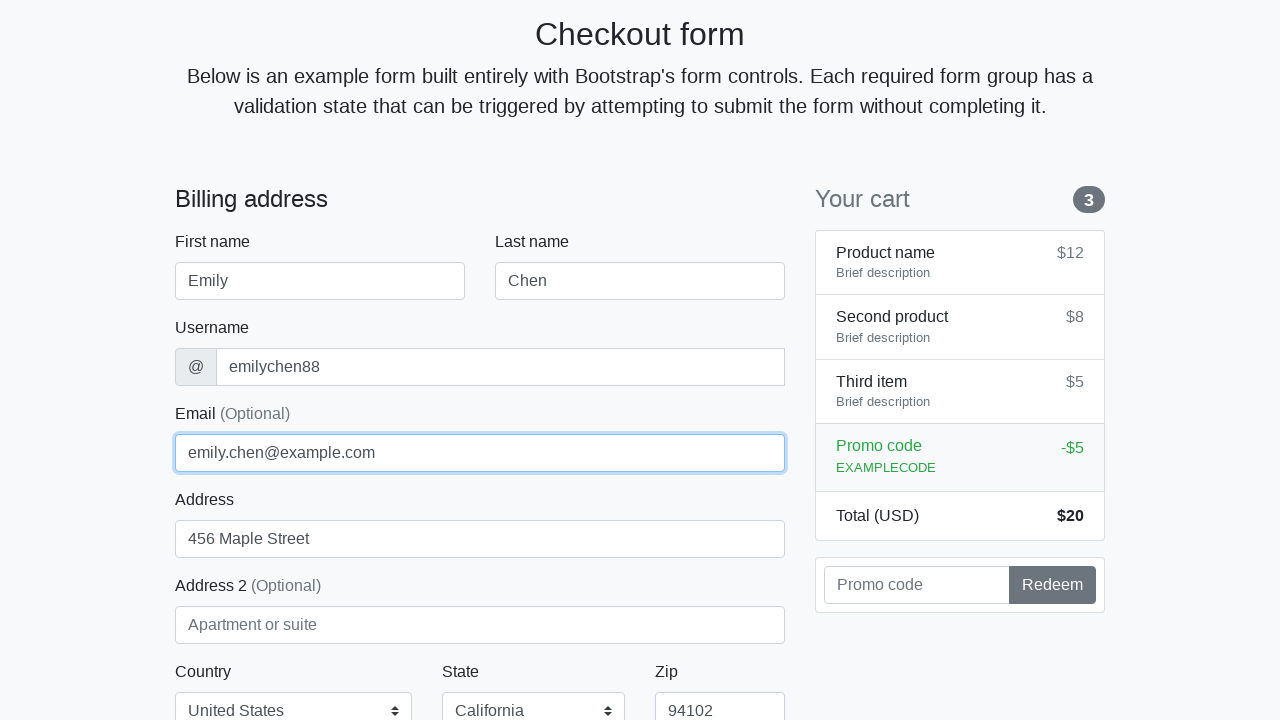

Filled credit card name field with 'Emily Chen' on #cc-name
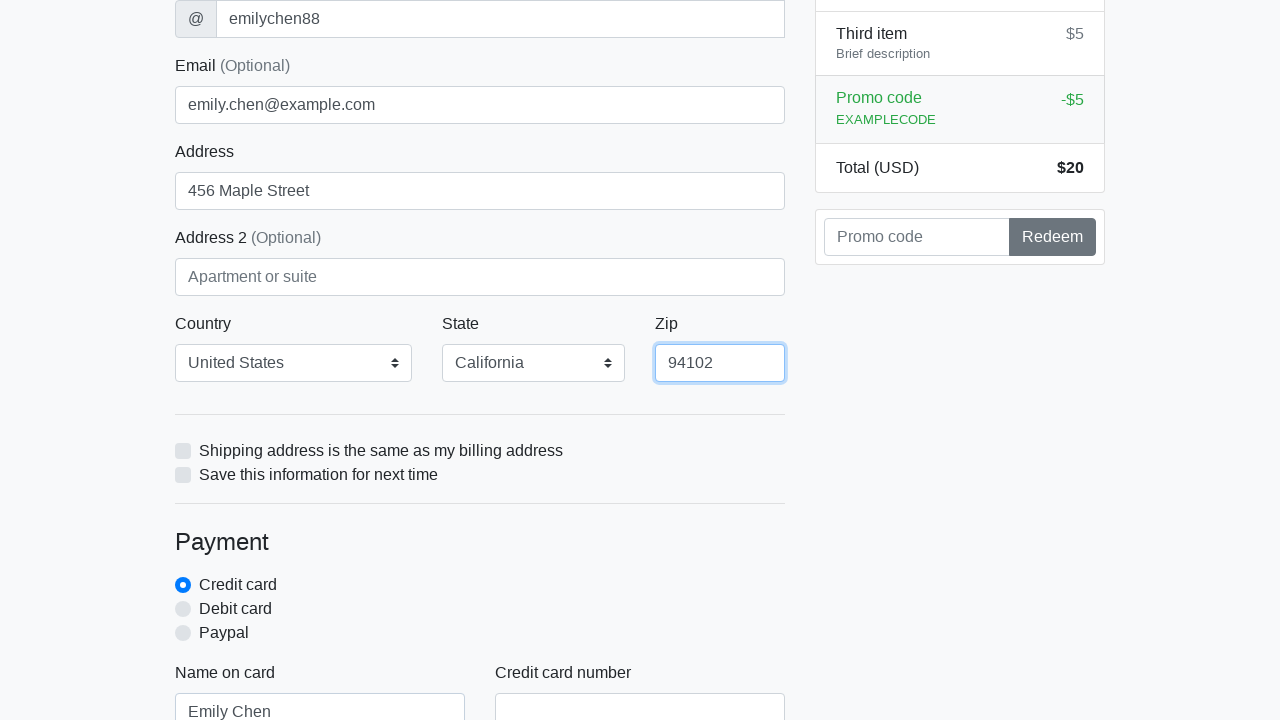

Filled credit card number field on #cc-number
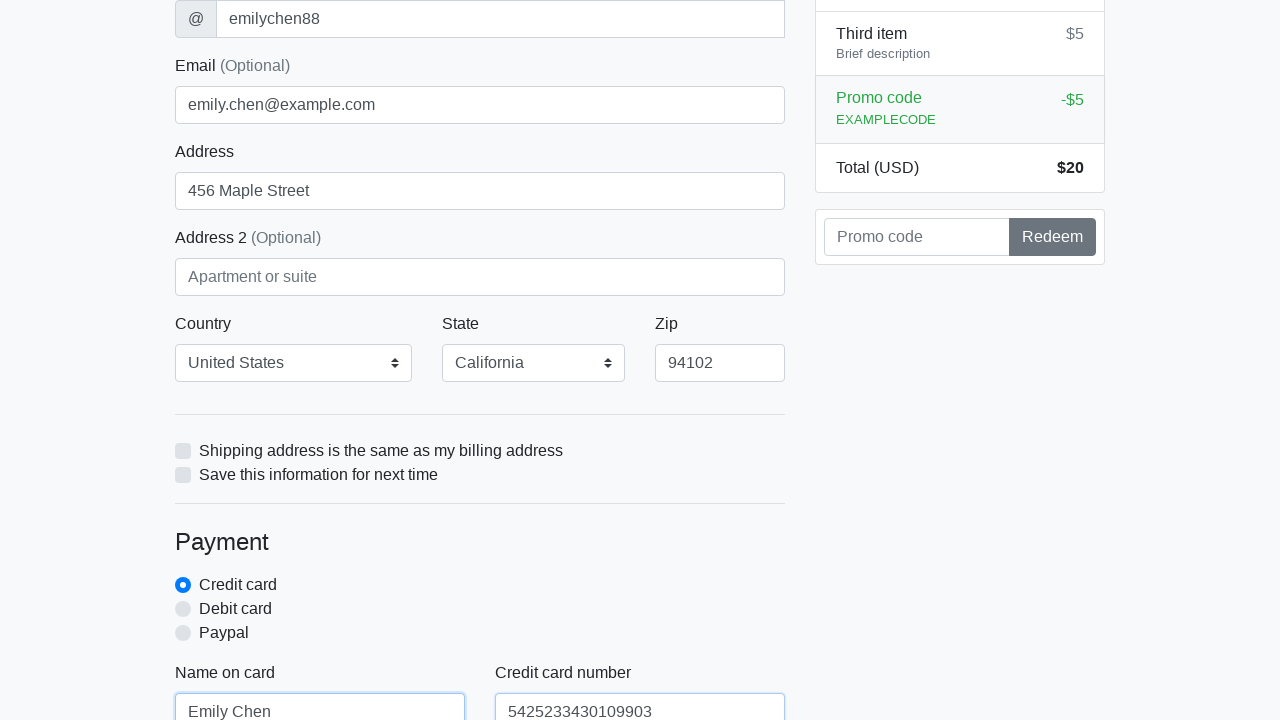

Filled credit card expiration date with '08/2026' on #cc-expiration
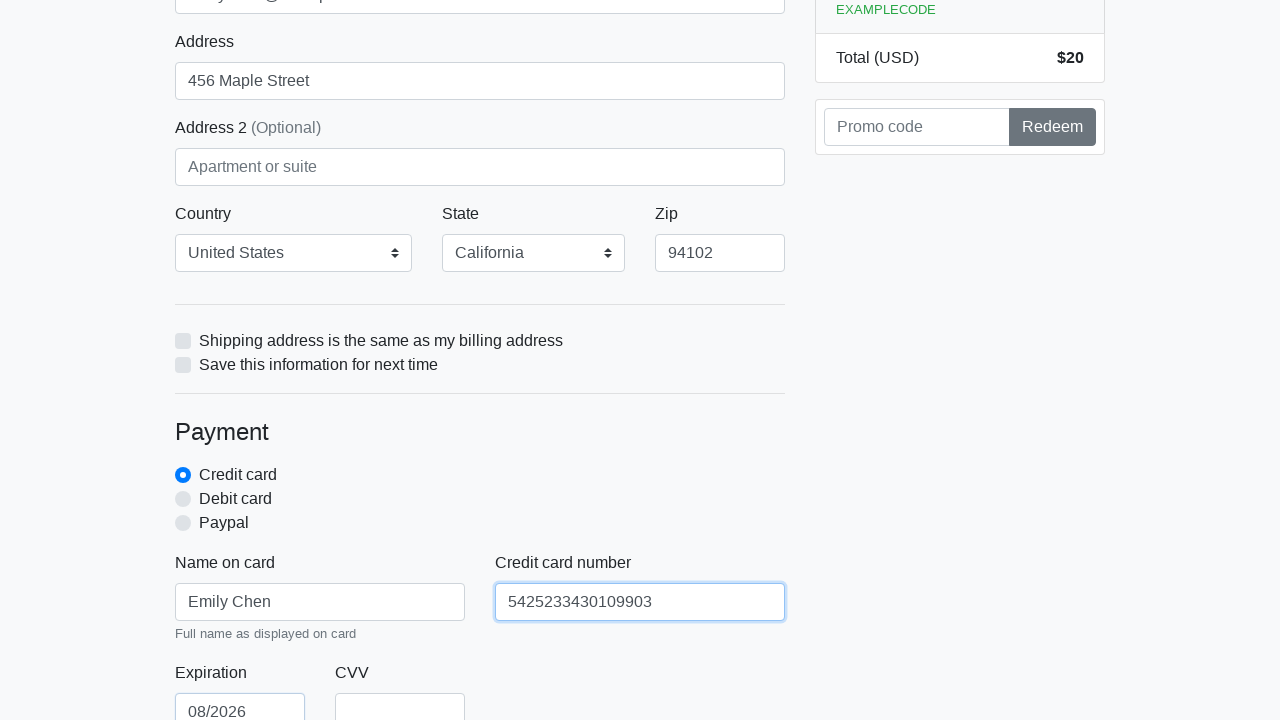

Filled credit card CVV field with '456' on #cc-cvv
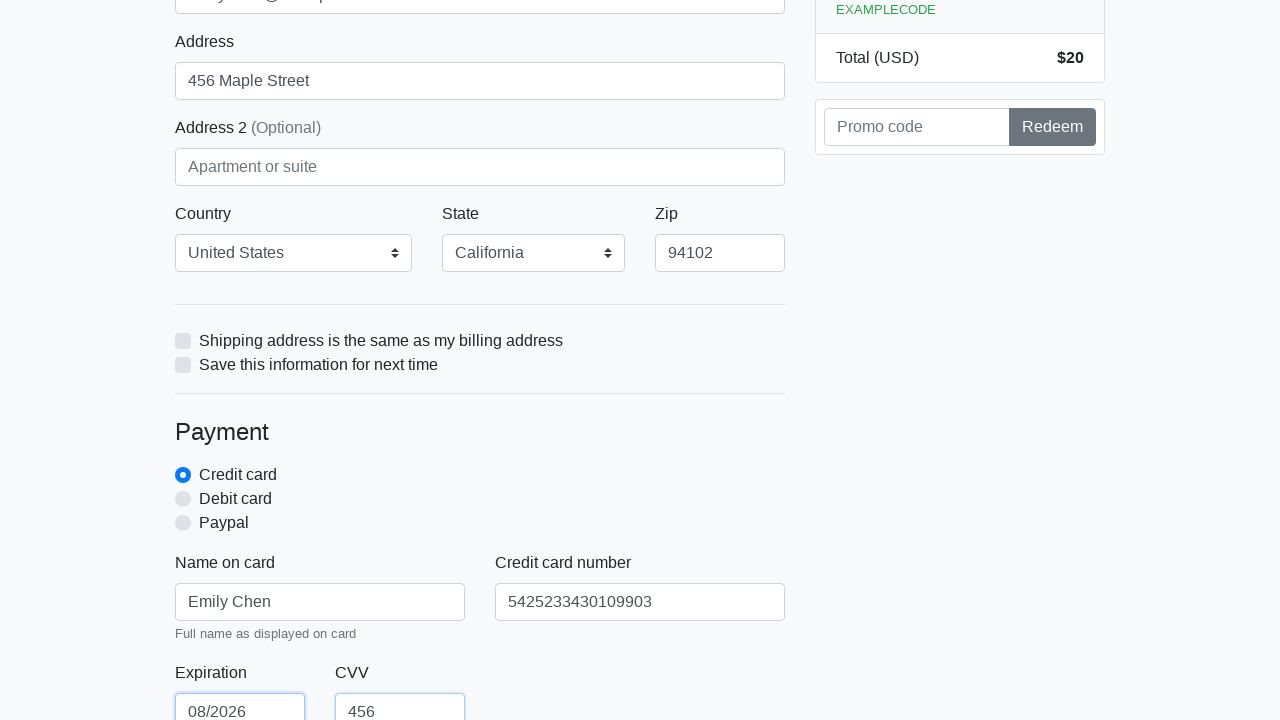

Clicked the submit button to complete checkout at (480, 500) on xpath=//html/body/div/div[2]/div[2]/form/button
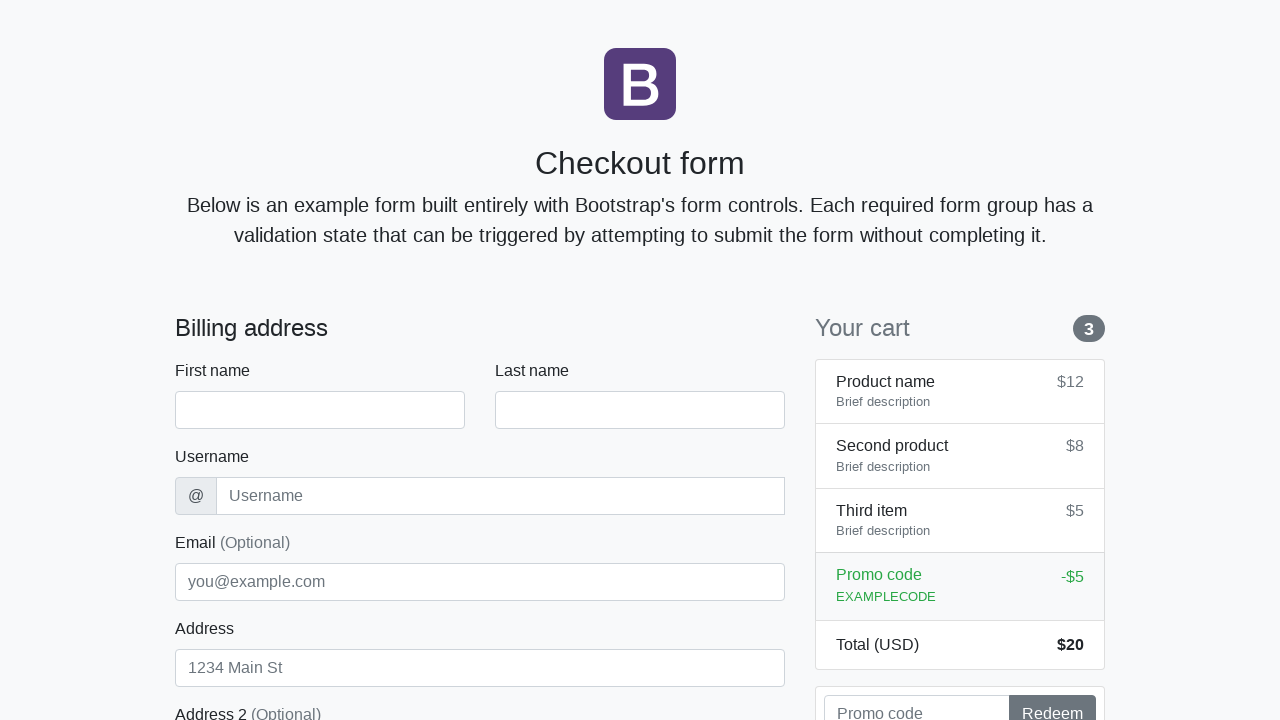

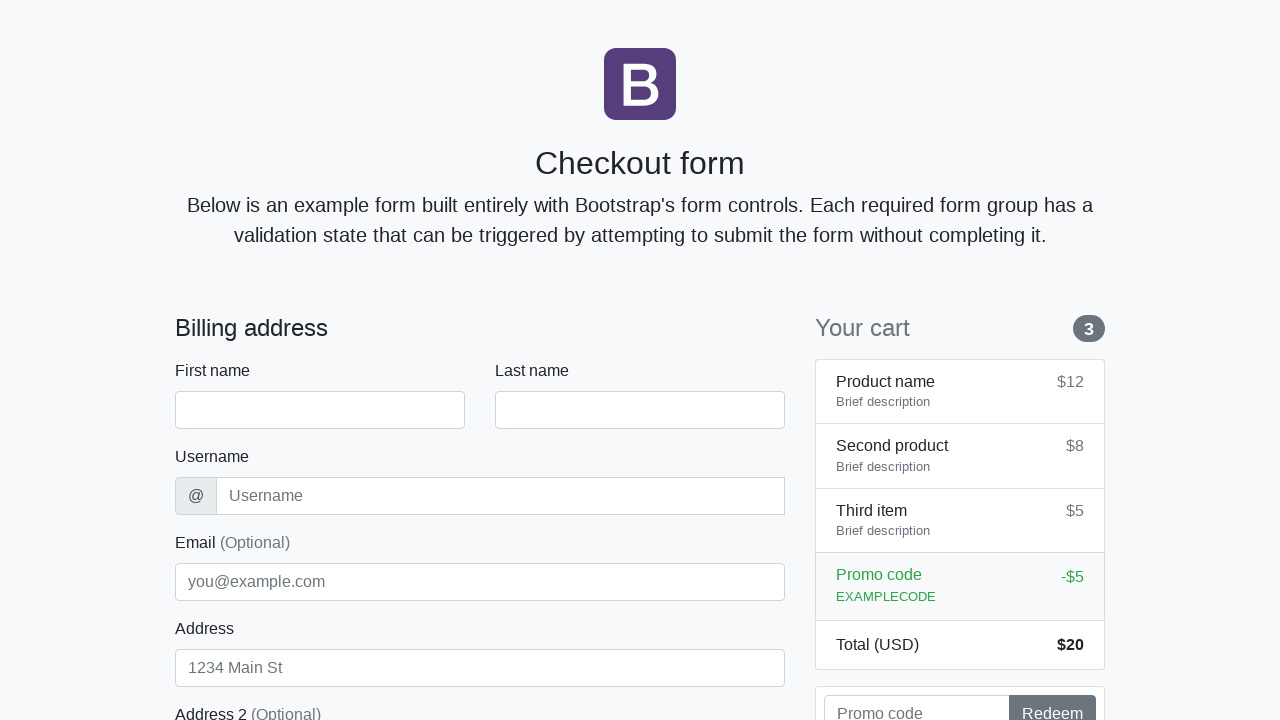